Tests email validation by submitting registration form with invalid email format and verifying error messages

Starting URL: https://alada.vn/tai-khoan/dang-ky.html

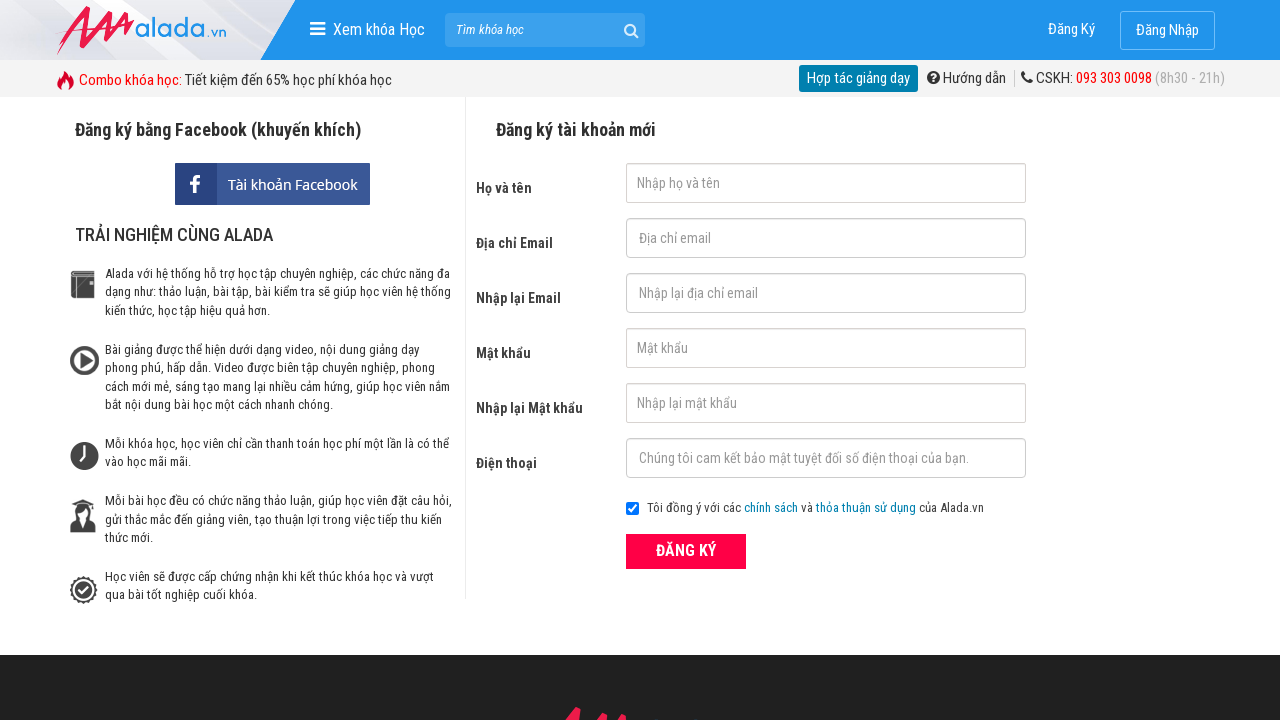

Filled full name field with 'Ava Hoang' on #txtFirstname
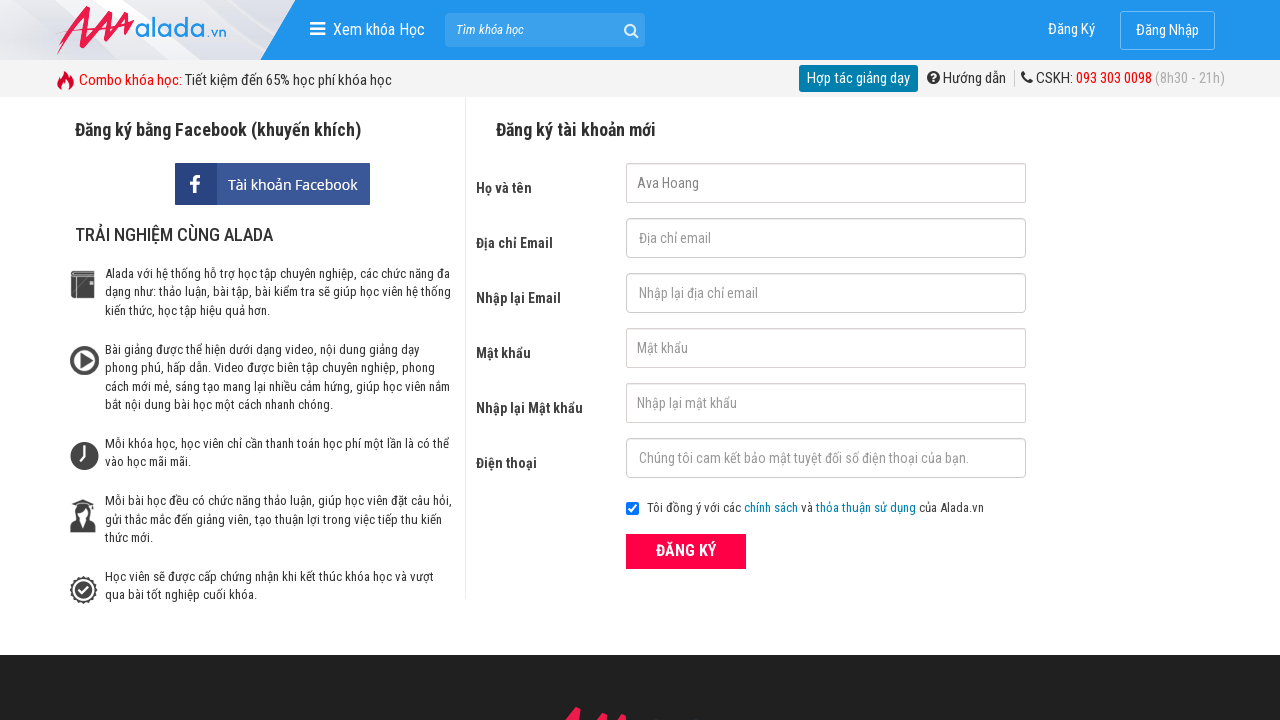

Filled email field with invalid email 'ava01@gmail@1234' on #txtEmail
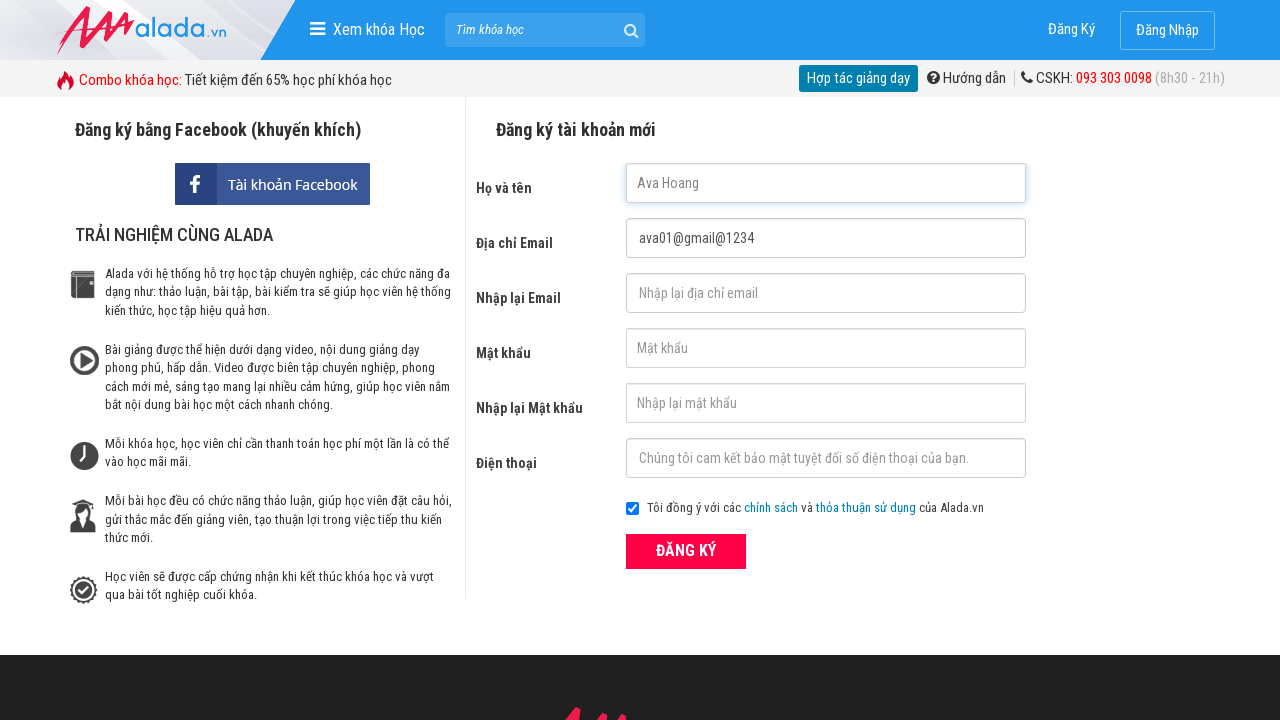

Filled email confirmation field with invalid email 'ava01@gmail@1234' on #txtCEmail
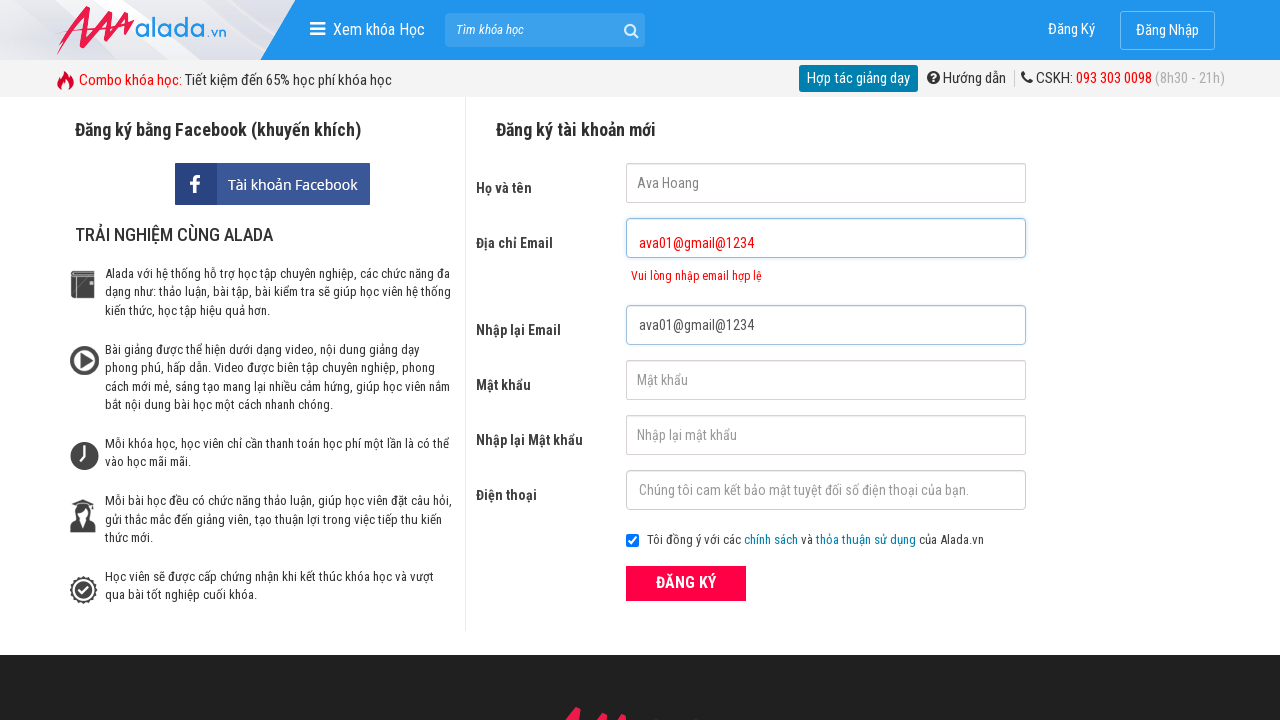

Filled password field with 'Qaz@1234567' on #txtPassword
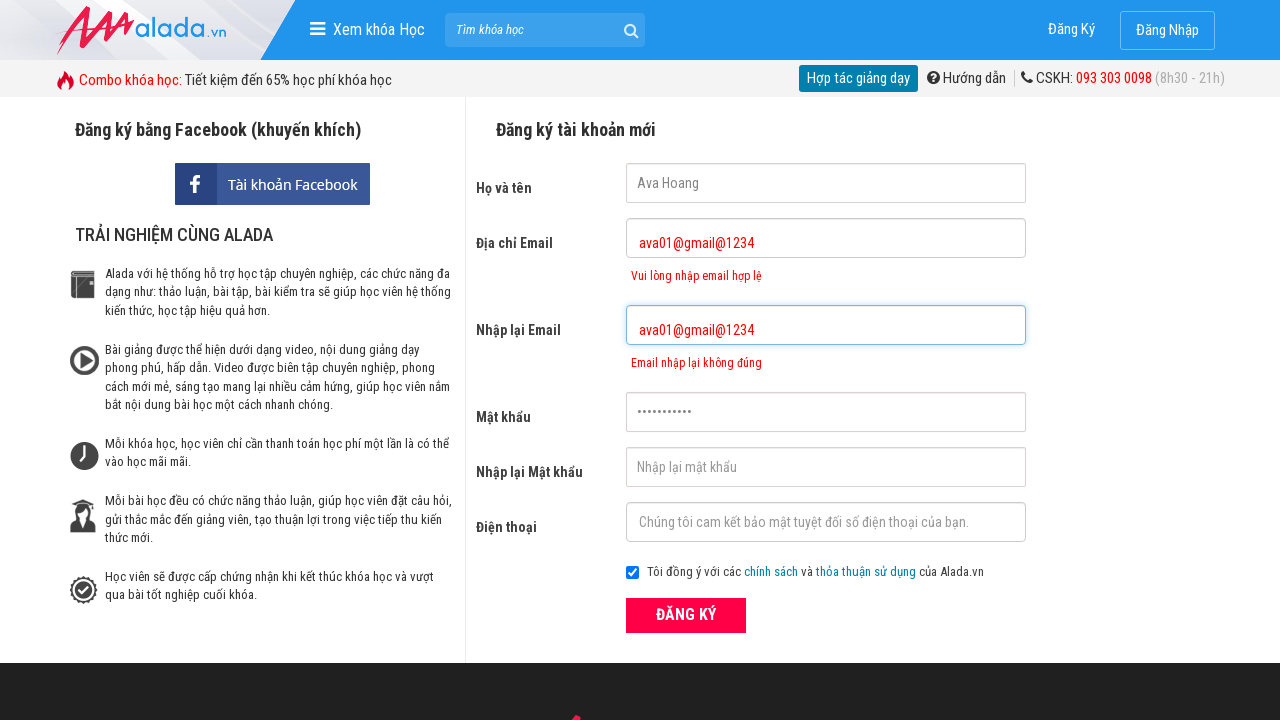

Filled password confirmation field with 'Qaz@1234567' on #txtCPassword
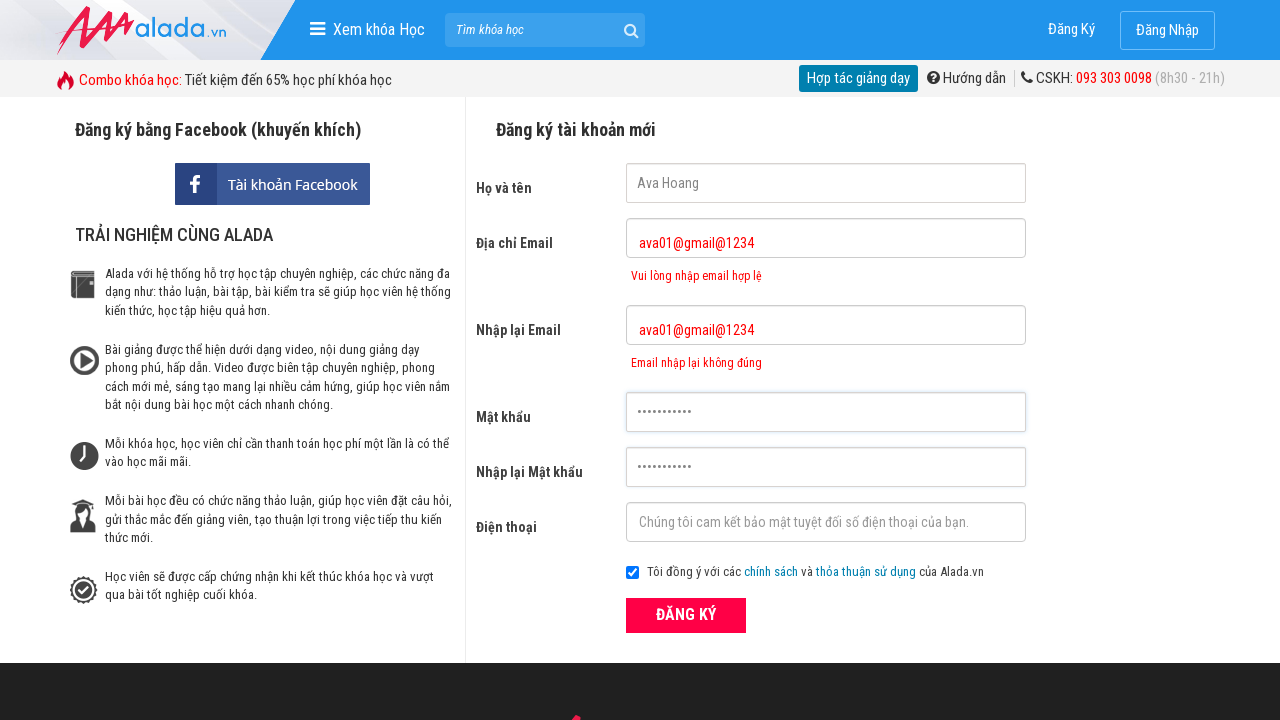

Filled phone number field with '0342123128' on #txtPhone
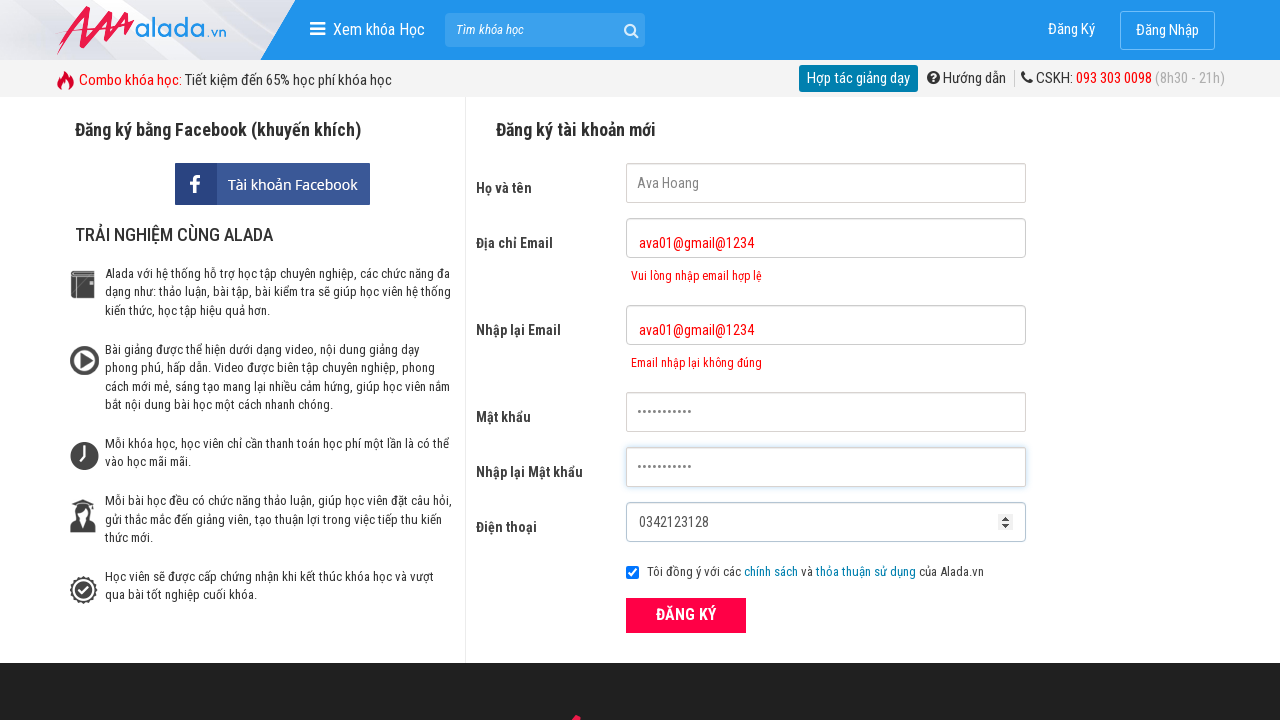

Clicked terms and conditions checkbox at (632, 573) on #chkRight
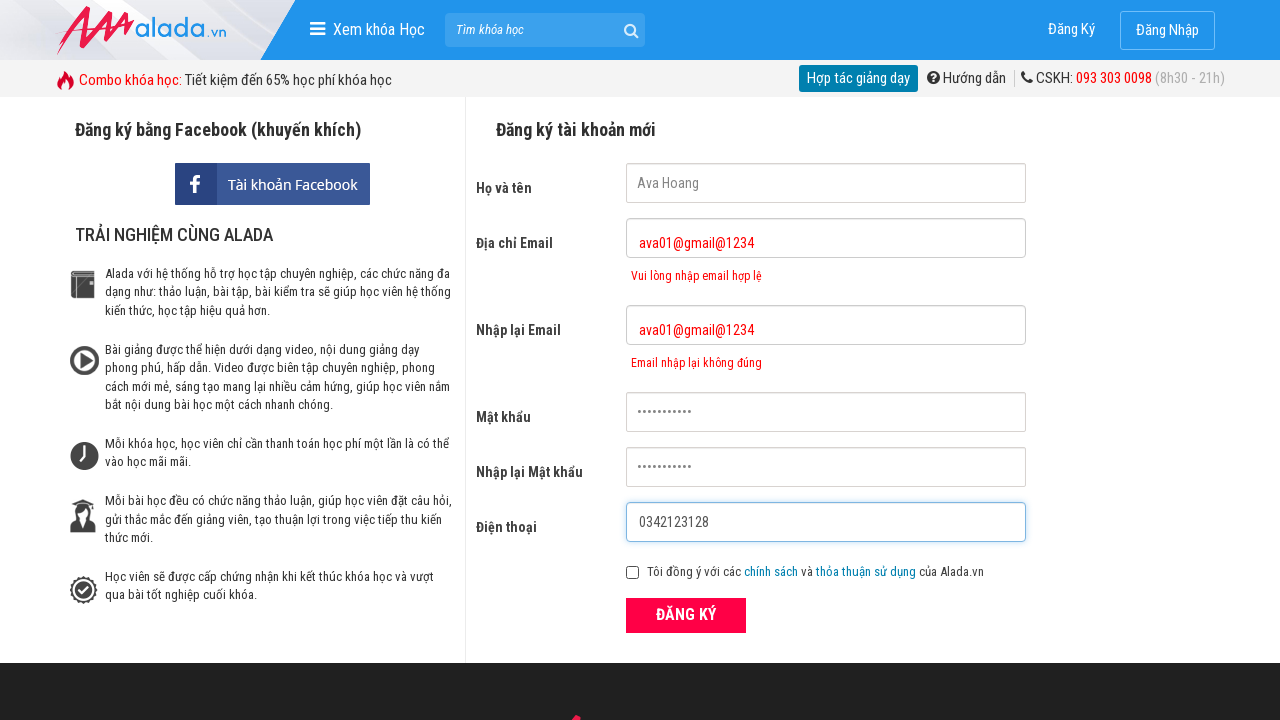

Clicked register button to submit form with invalid email at (686, 615) on button.btn_pink_sm.fs16
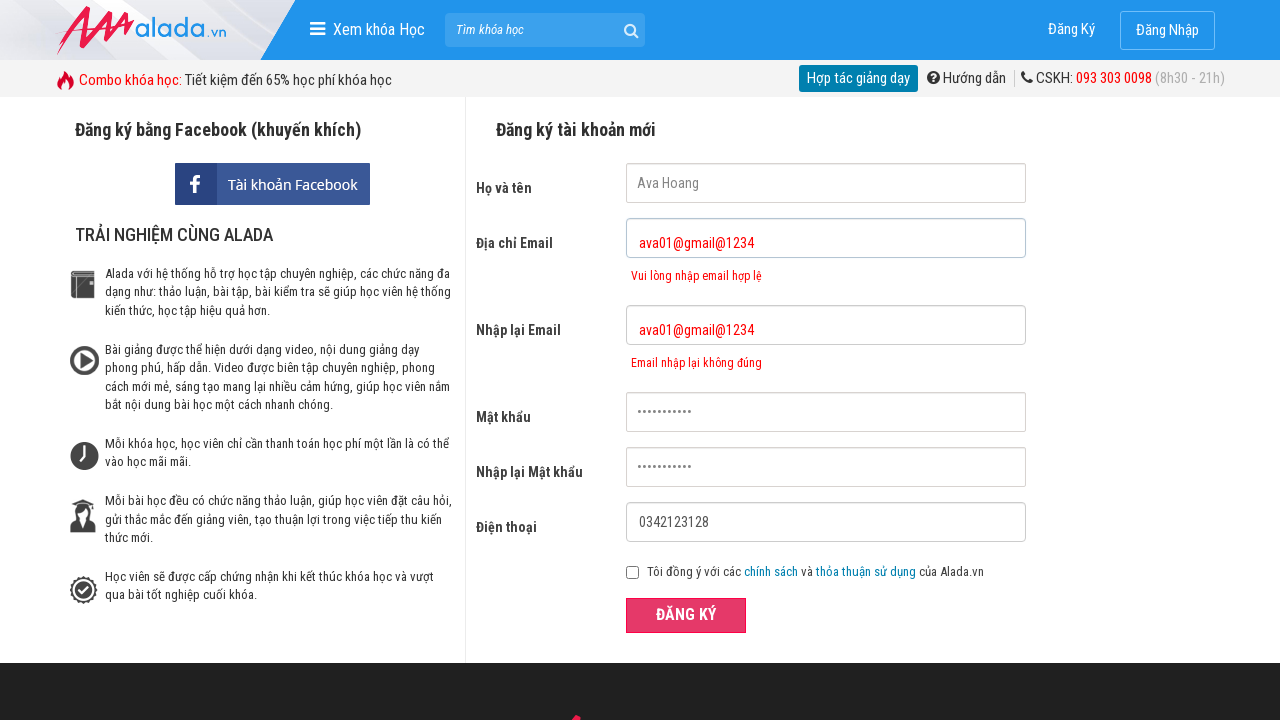

Verified email field error message: 'Vui lòng nhập email hợp lệ'
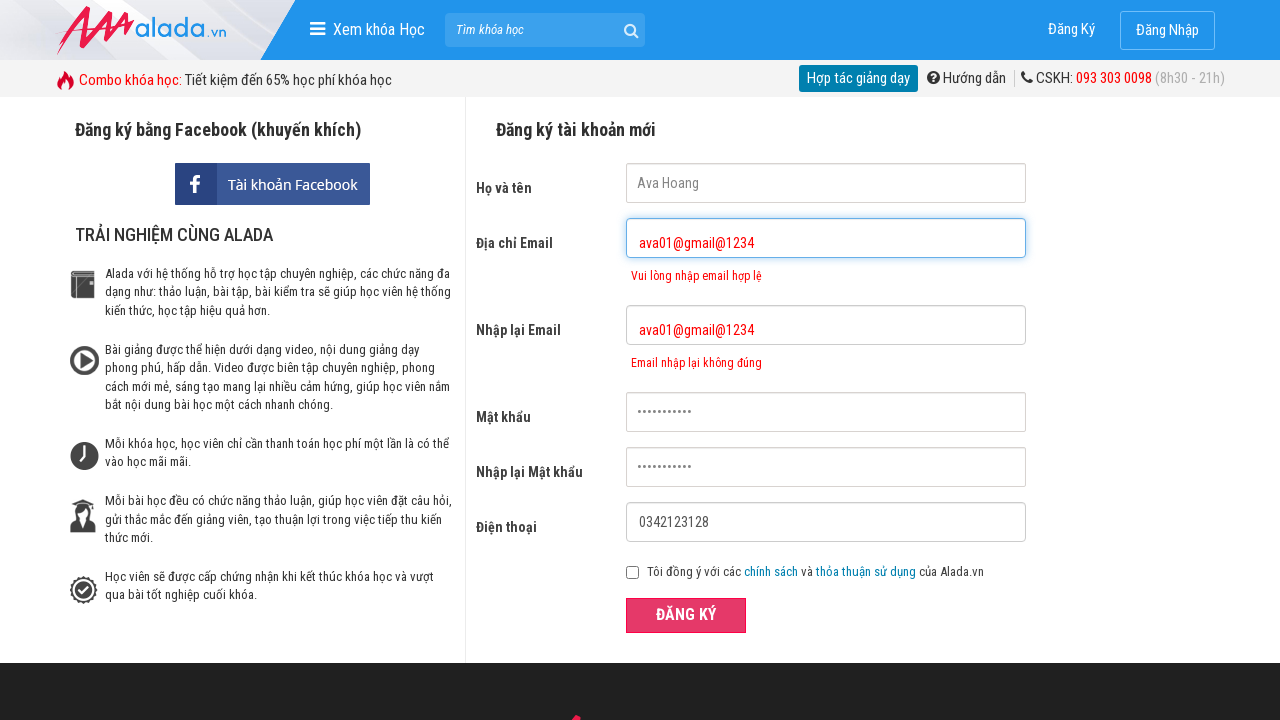

Verified email confirmation field error message: 'Email nhập lại không đúng'
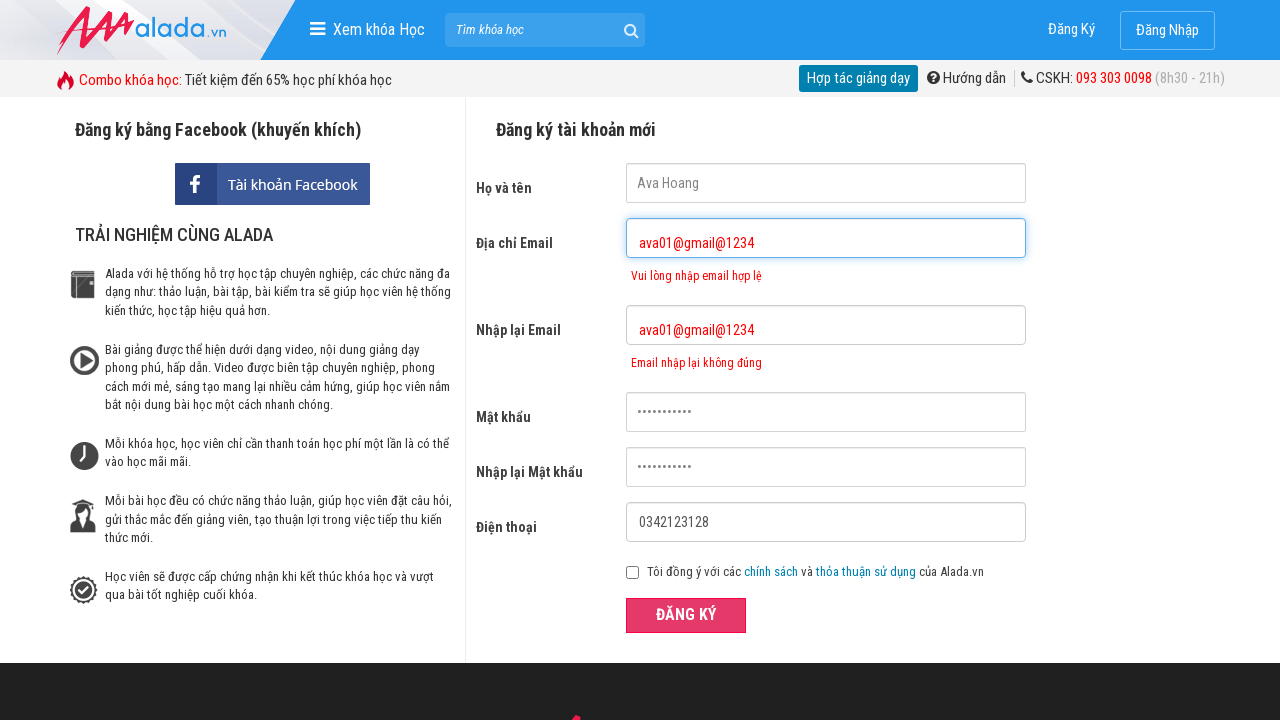

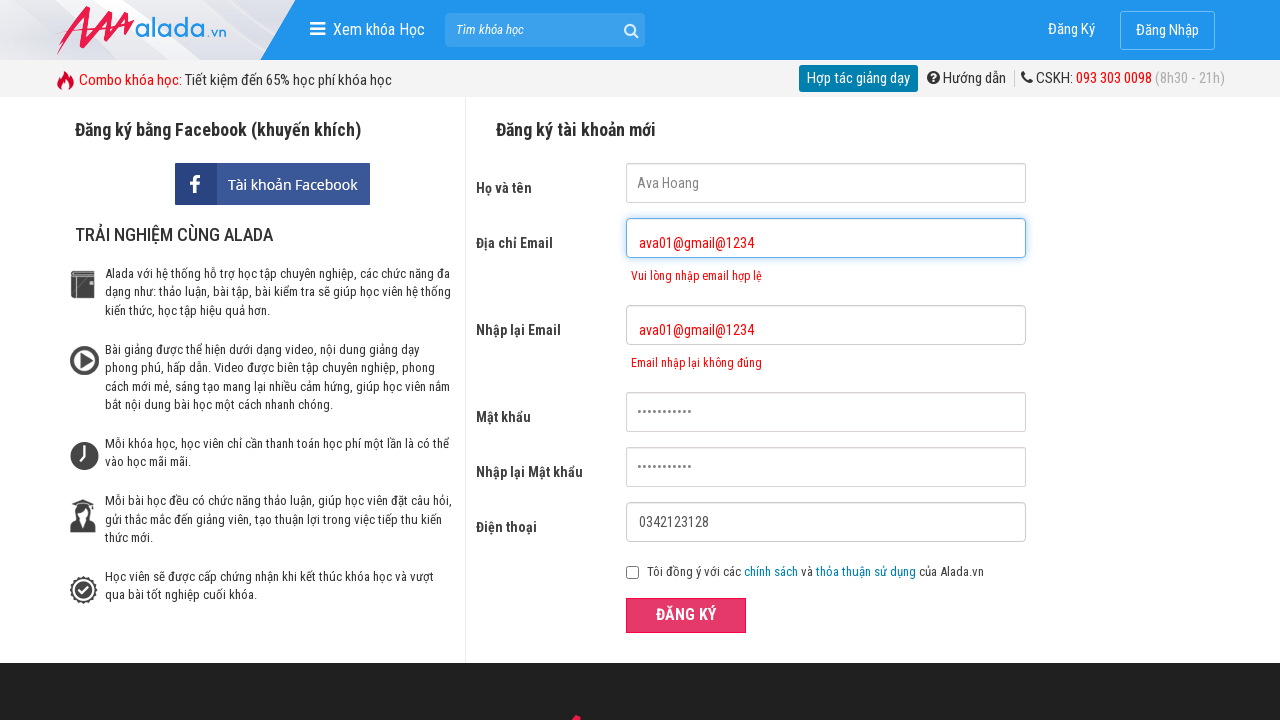